Tests registration form with password shorter than 8 characters, expecting an error message

Starting URL: https://anatoly-karpovich.github.io/demo-login-form/

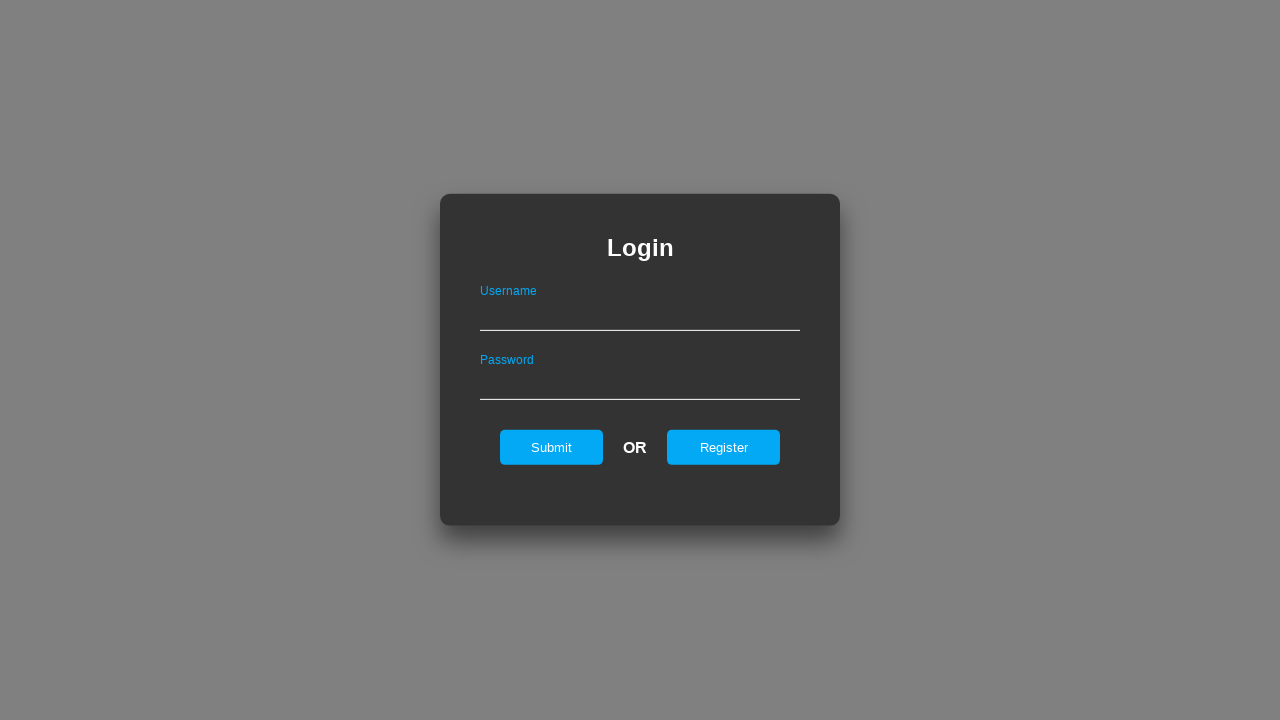

Clicked Register link to show registration form at (724, 447) on #registerOnLogin
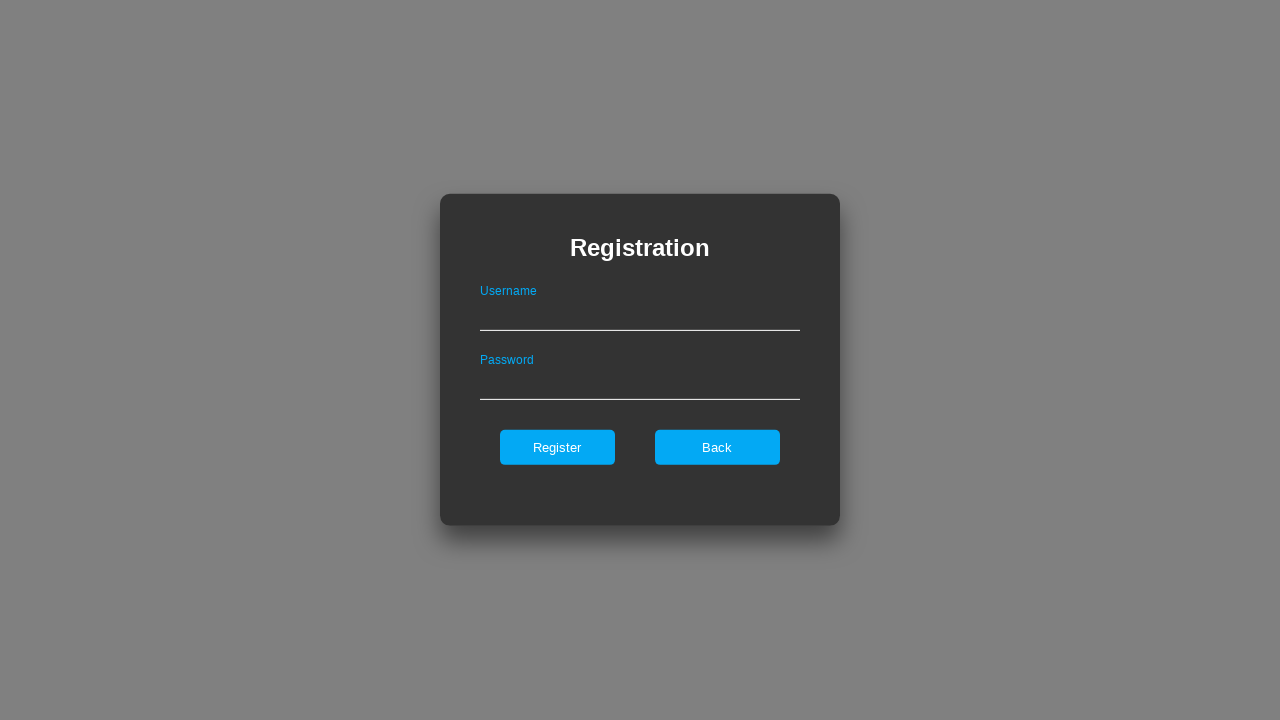

Filled username field with 'validuserdef' on #userNameOnRegister
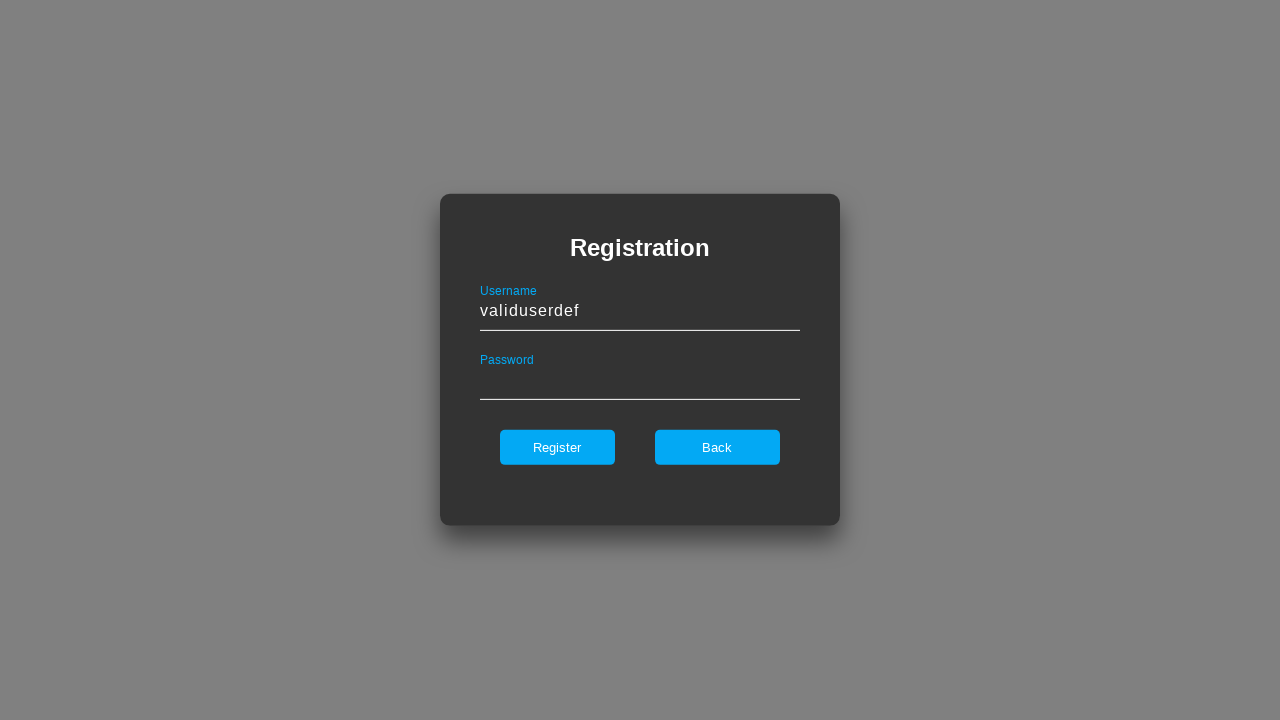

Filled password field with 'Short1A' (7 characters, less than 8) on #passwordOnRegister
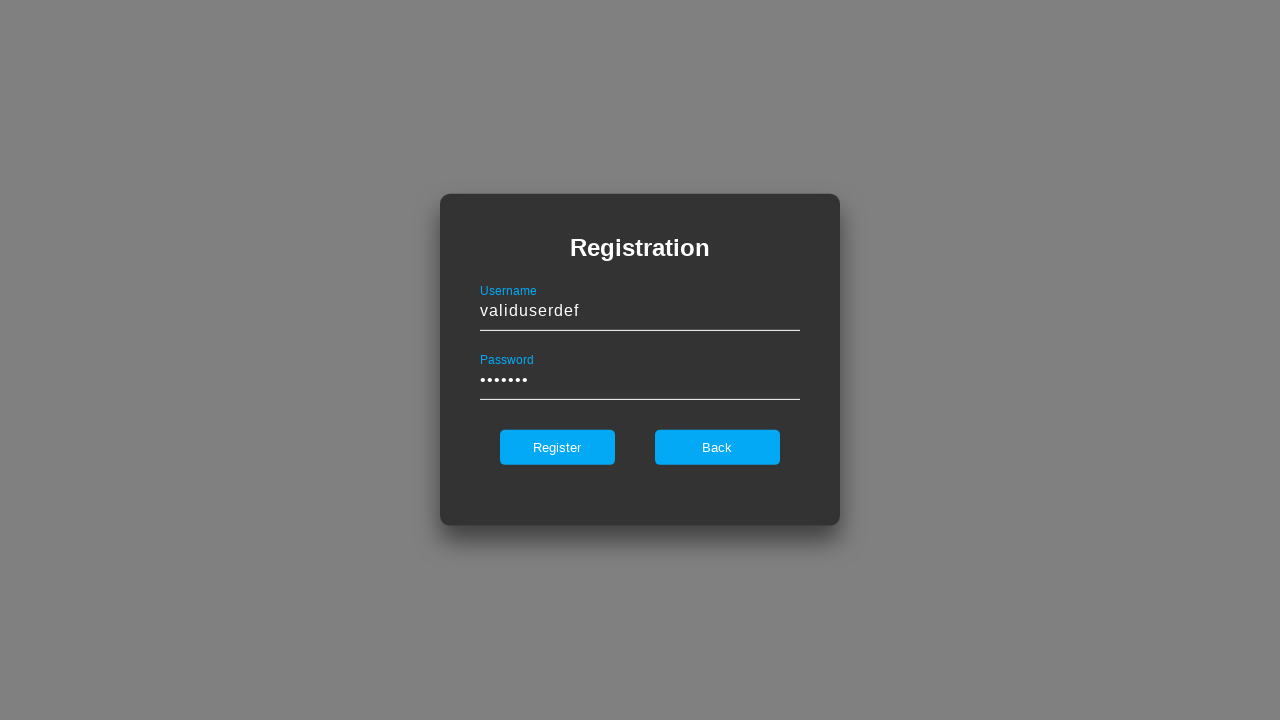

Clicked Register button to submit form with invalid password at (557, 447) on #register
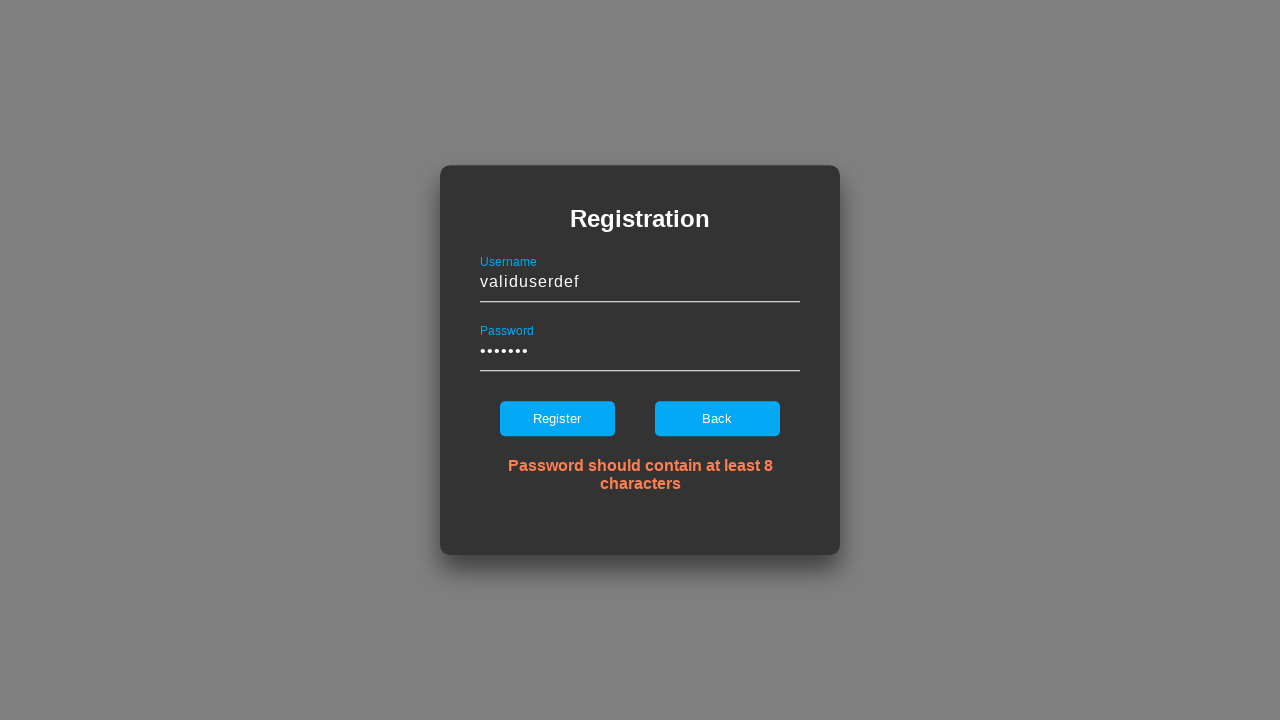

Error message for invalid password appeared
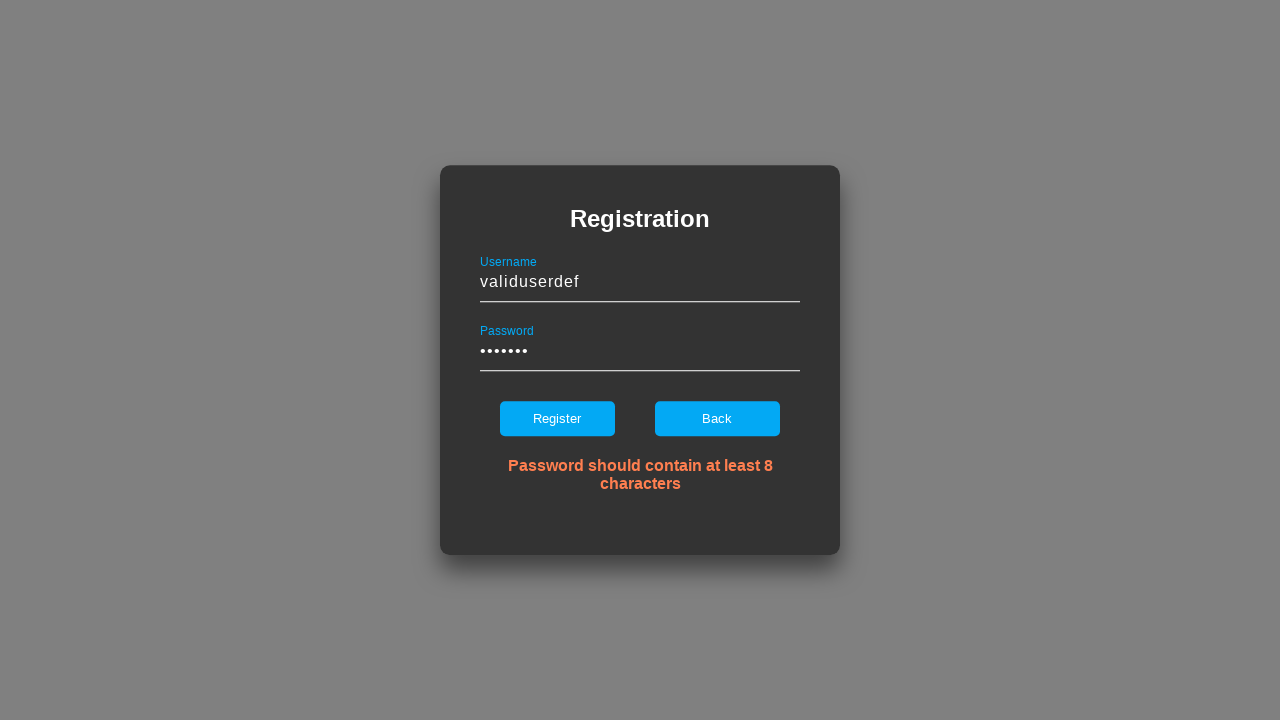

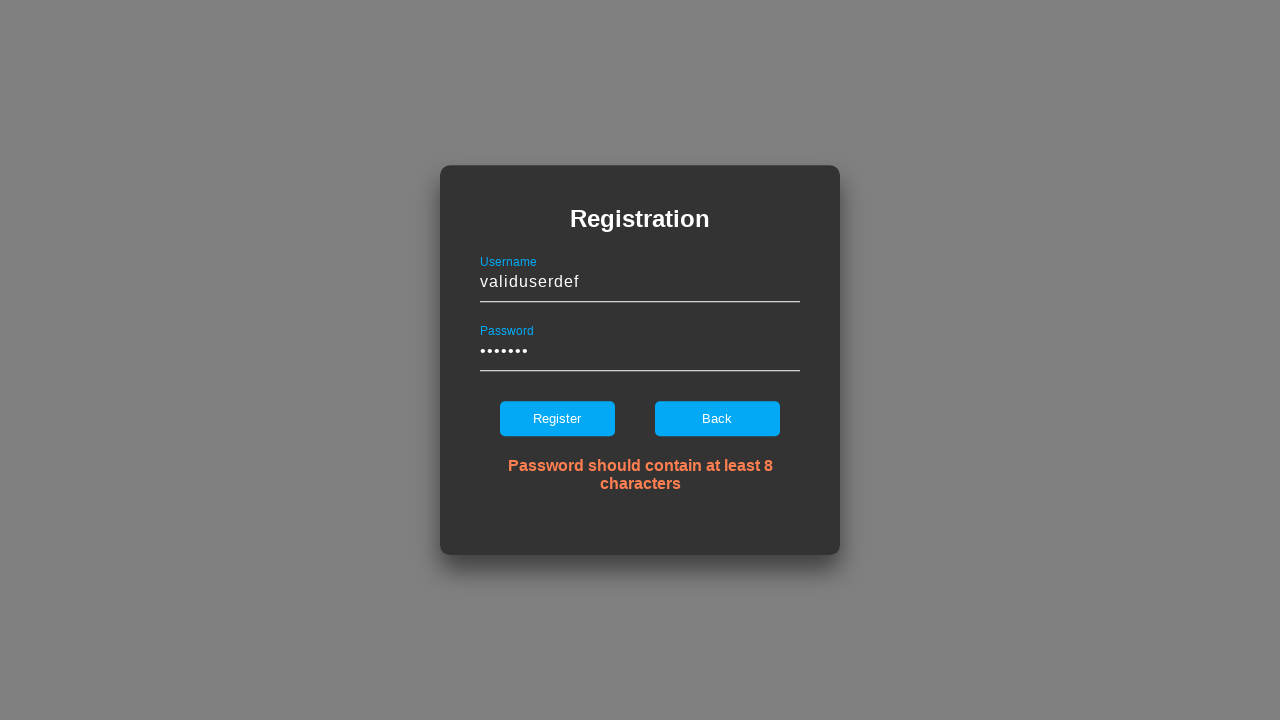